Navigates to a practice page, scrolls to a table, and interacts with table elements to verify table structure and content

Starting URL: https://rahulshettyacademy.com/AutomationPractice/

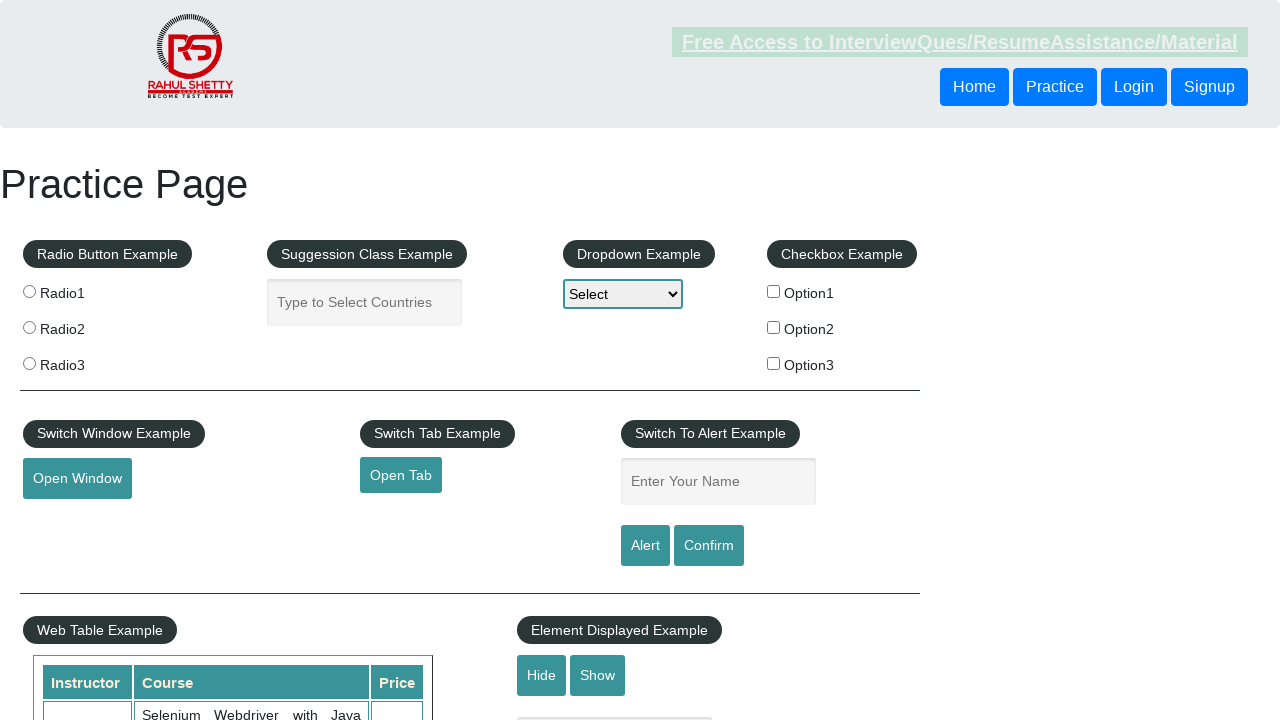

Scrolled down 600px to view the table
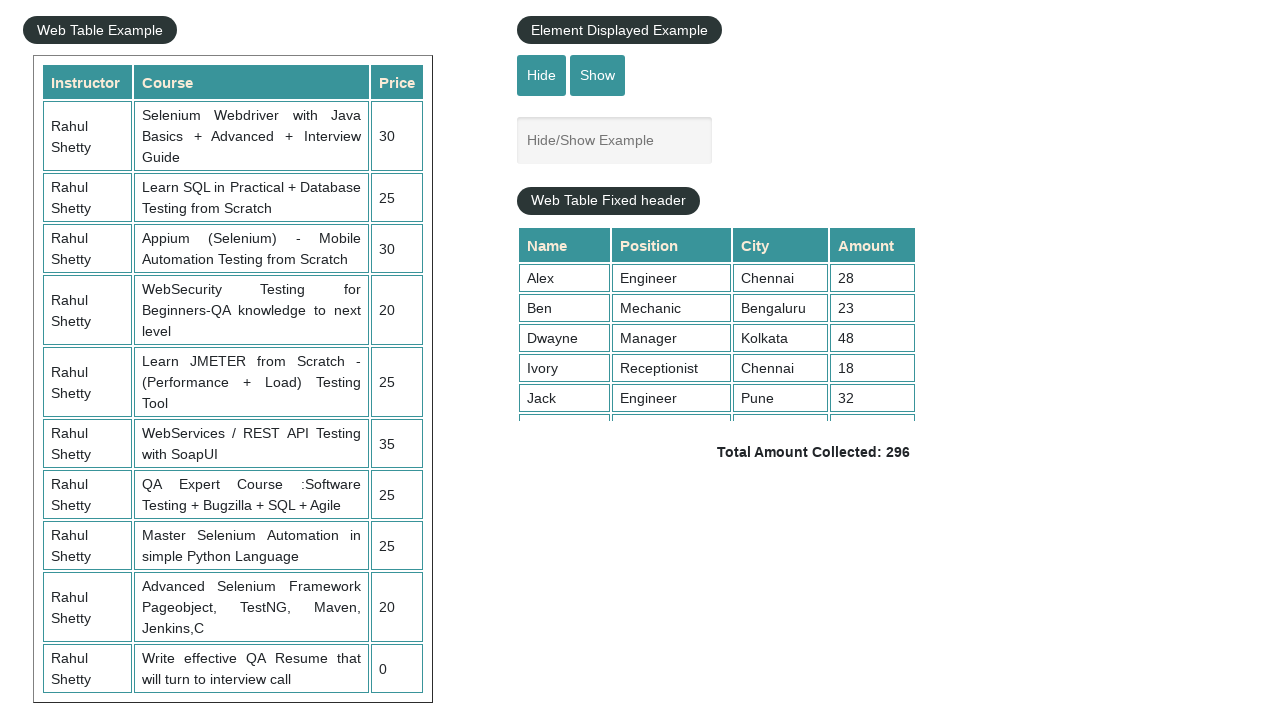

Table with name='courses' became visible
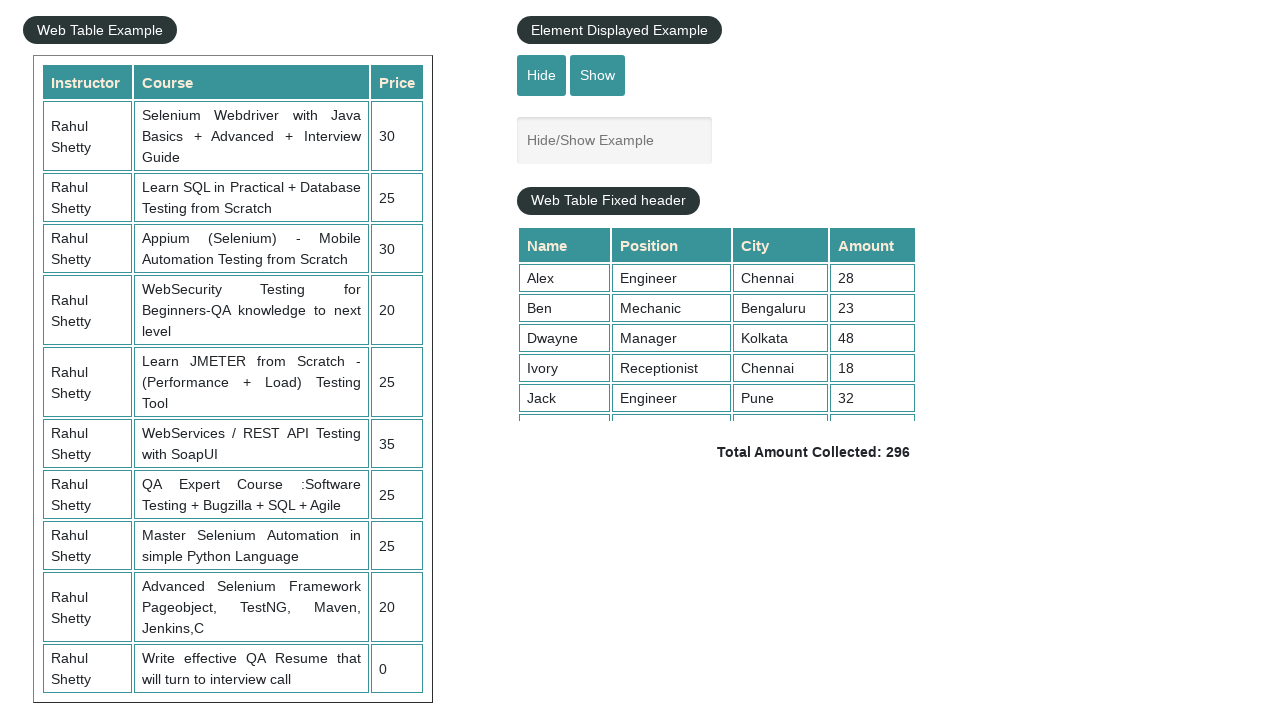

Retrieved all table rows: 11 rows found
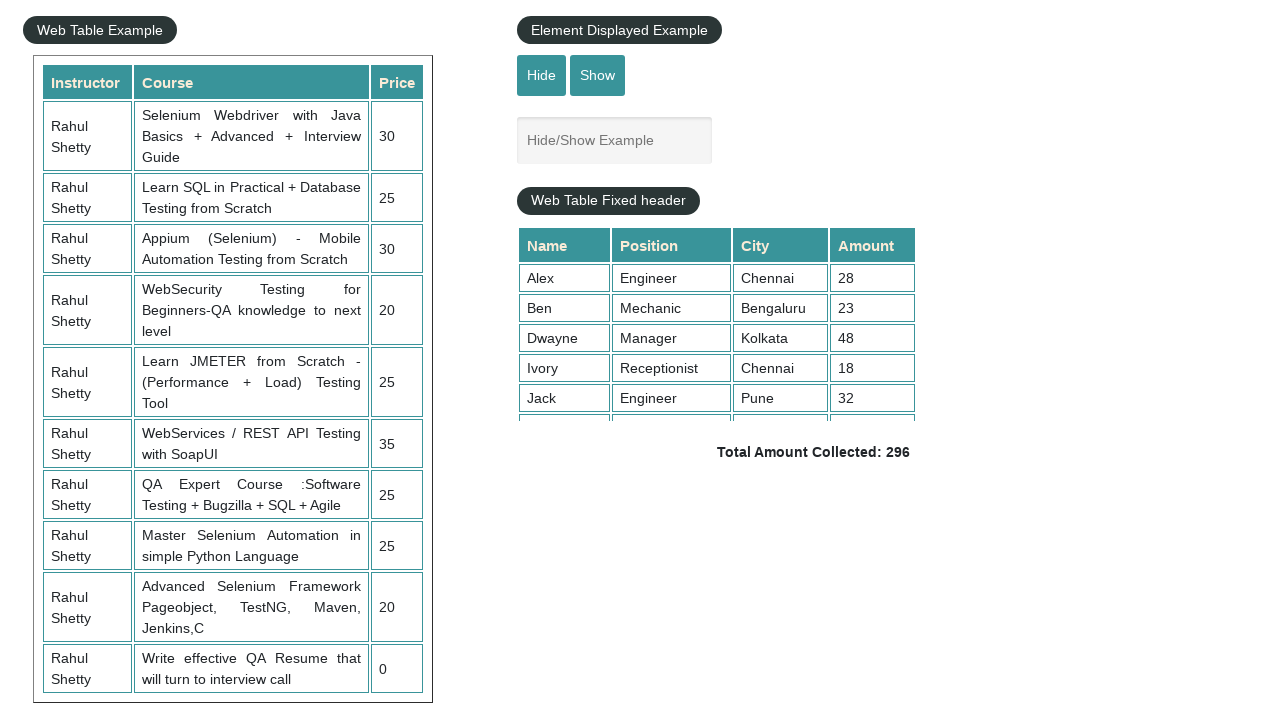

Retrieved all table column headers: 3 columns found
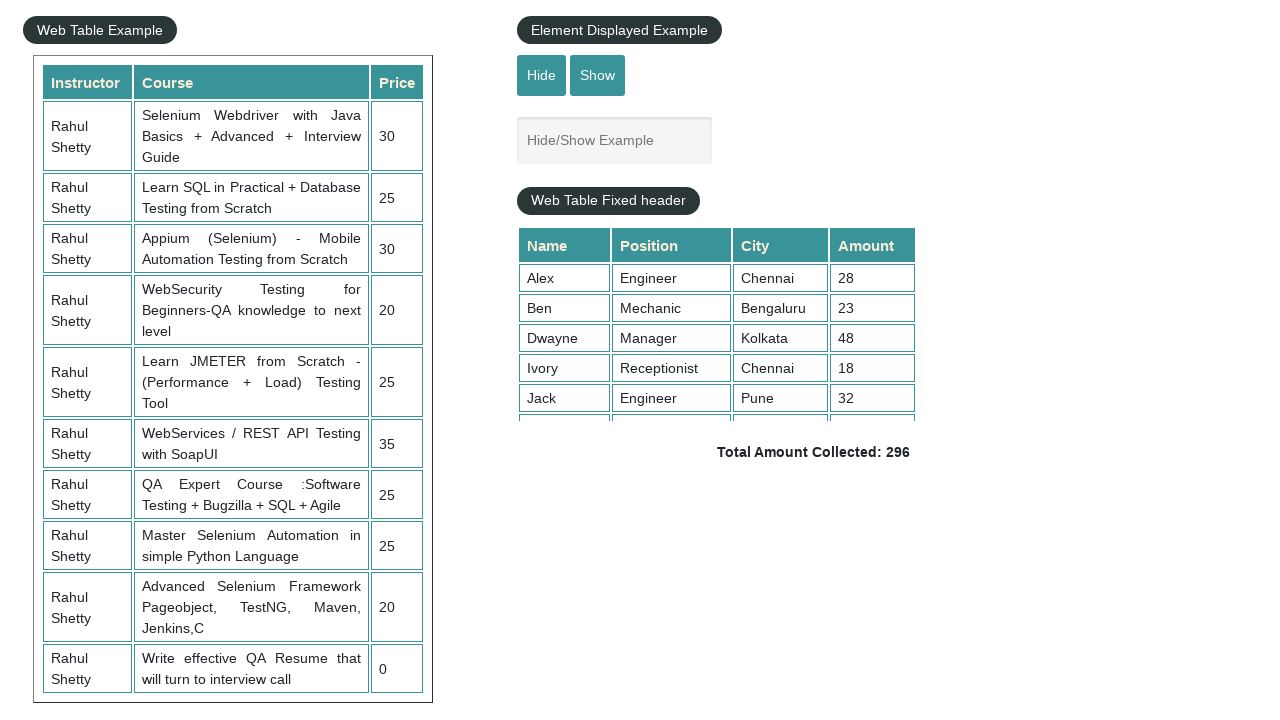

Retrieved second row cells: 3 cells found
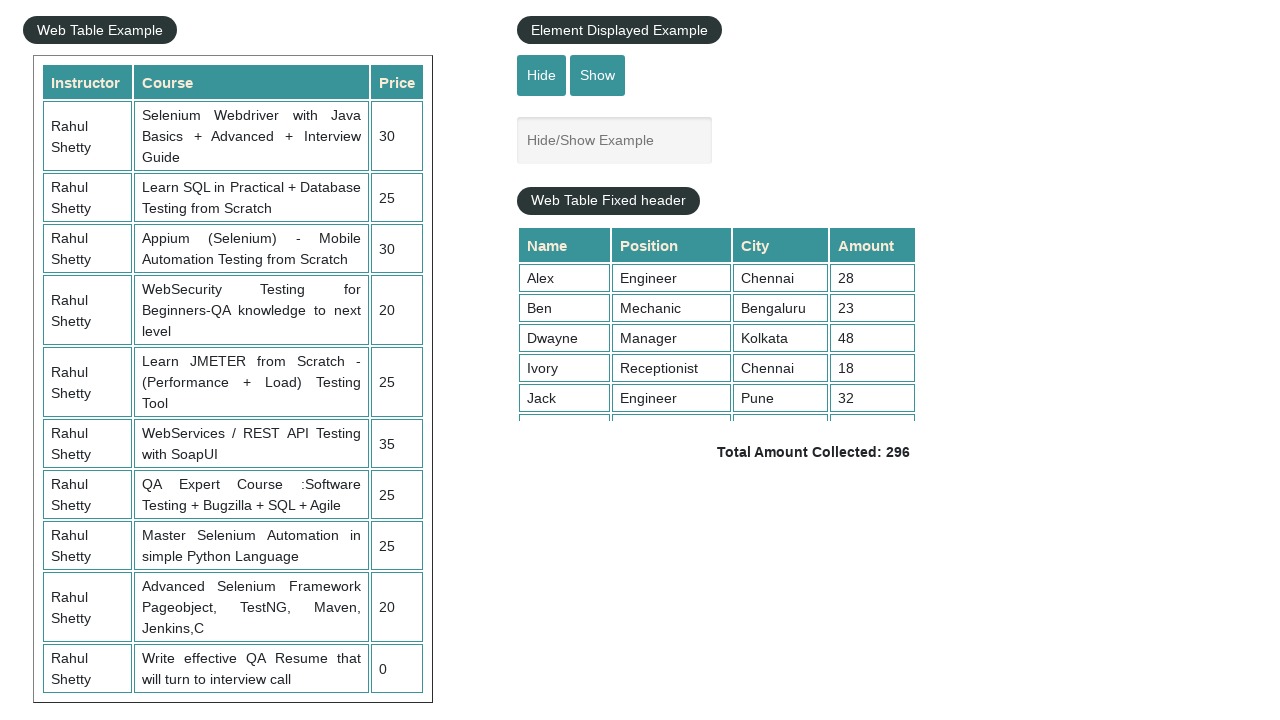

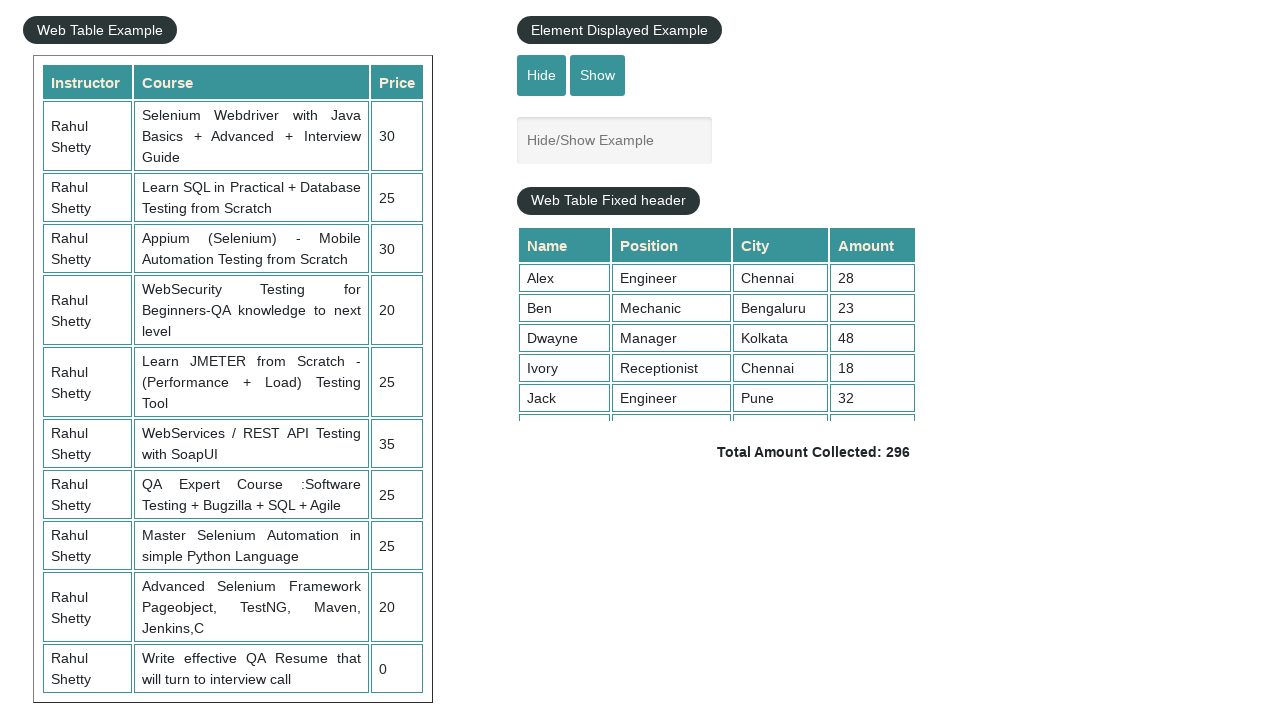